Navigates to wisequarter.com and verifies that the URL contains "wisequarter"

Starting URL: https://www.wisequarter.com

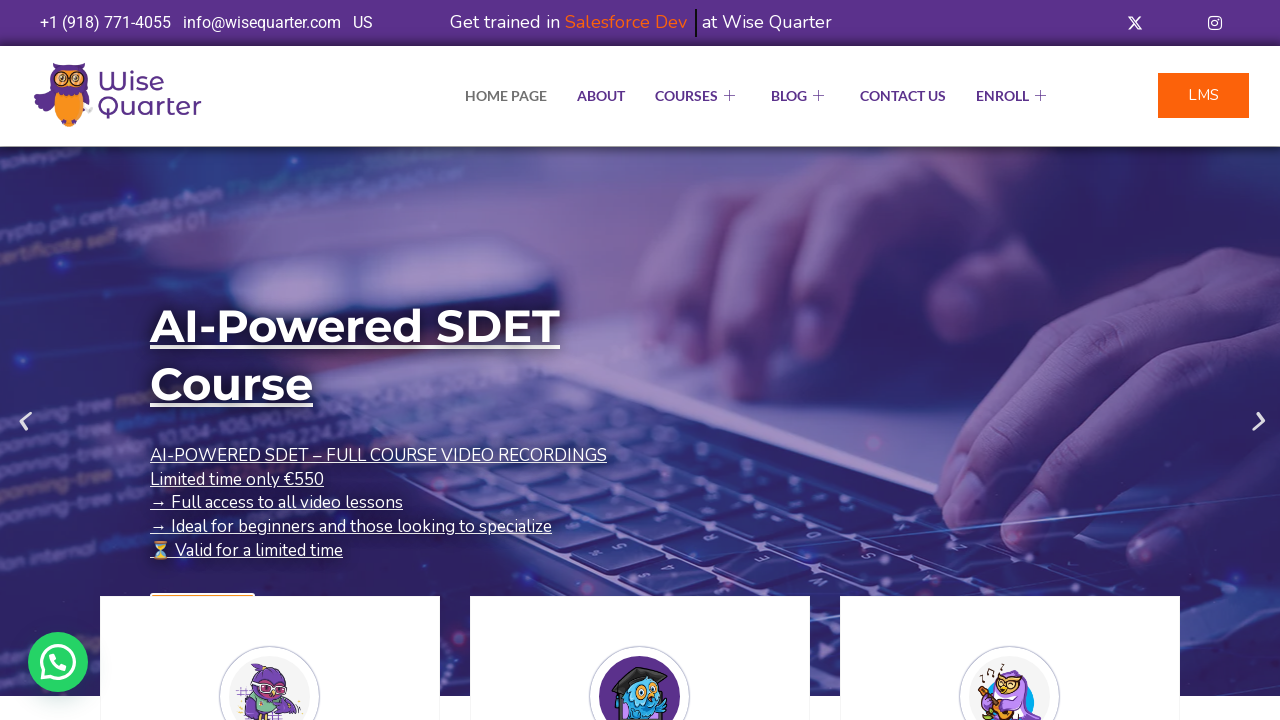

Waited for page to reach domcontentloaded state
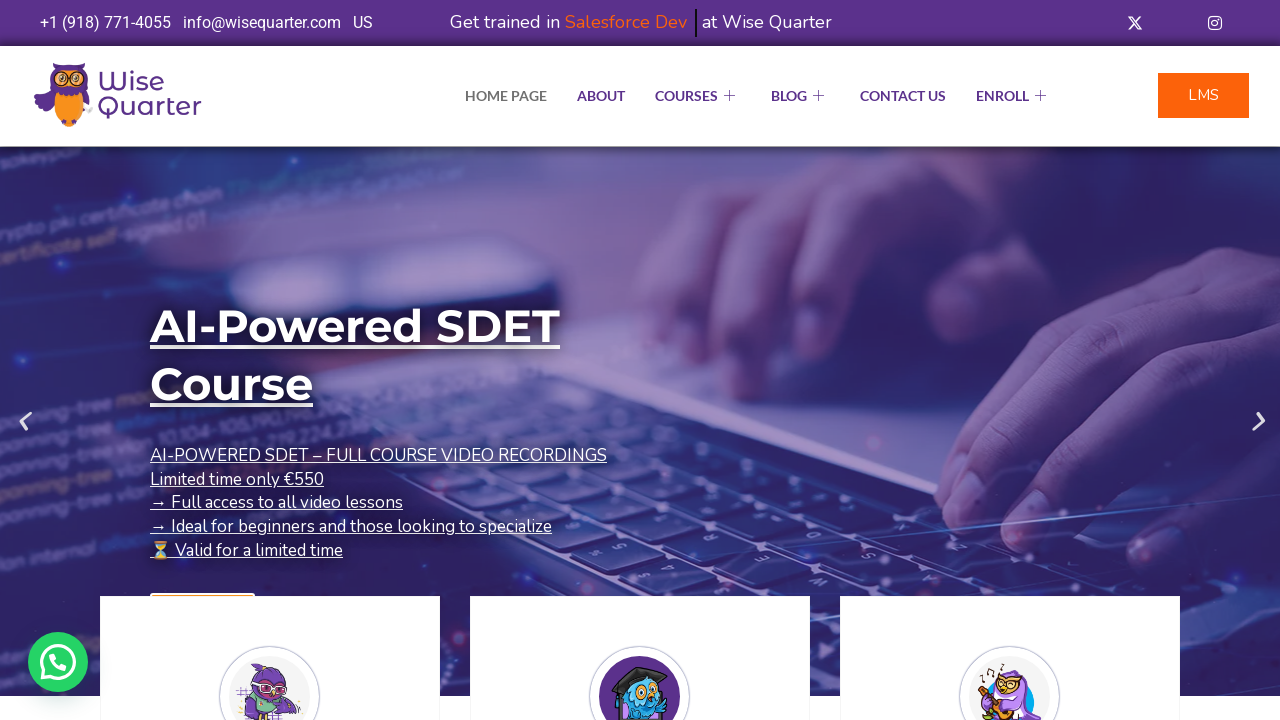

Verified URL contains 'wisequarter'
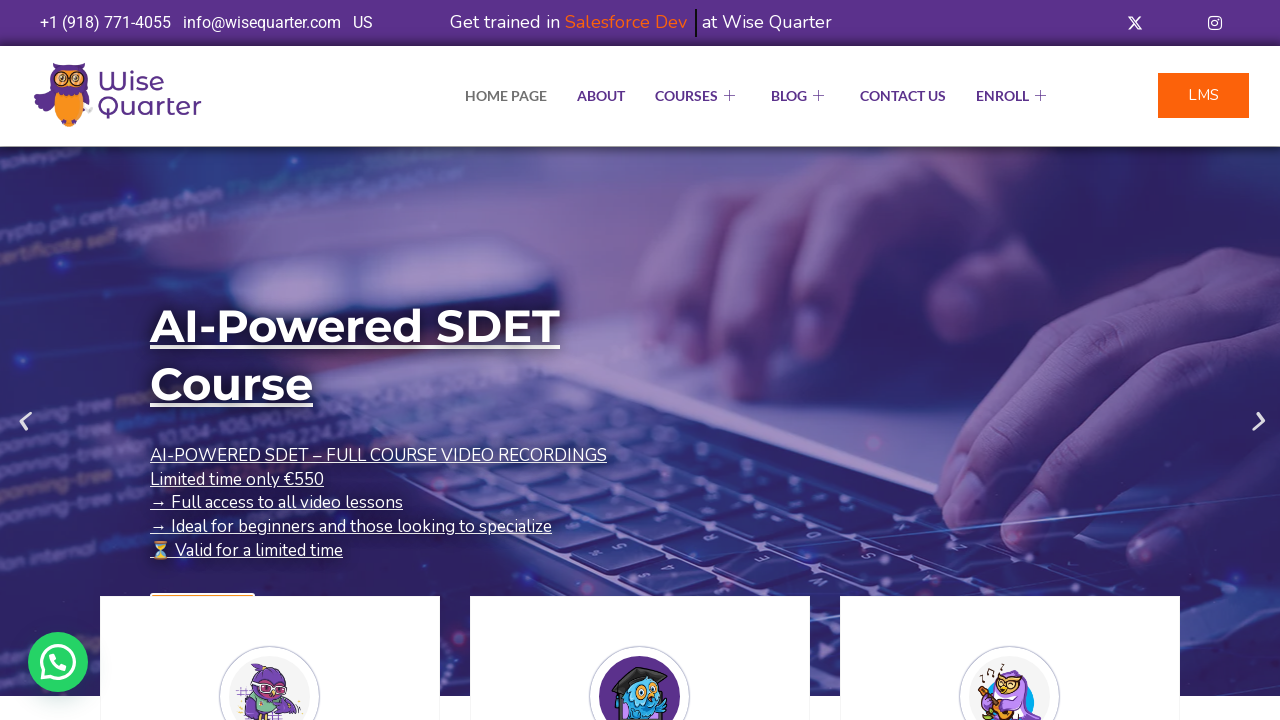

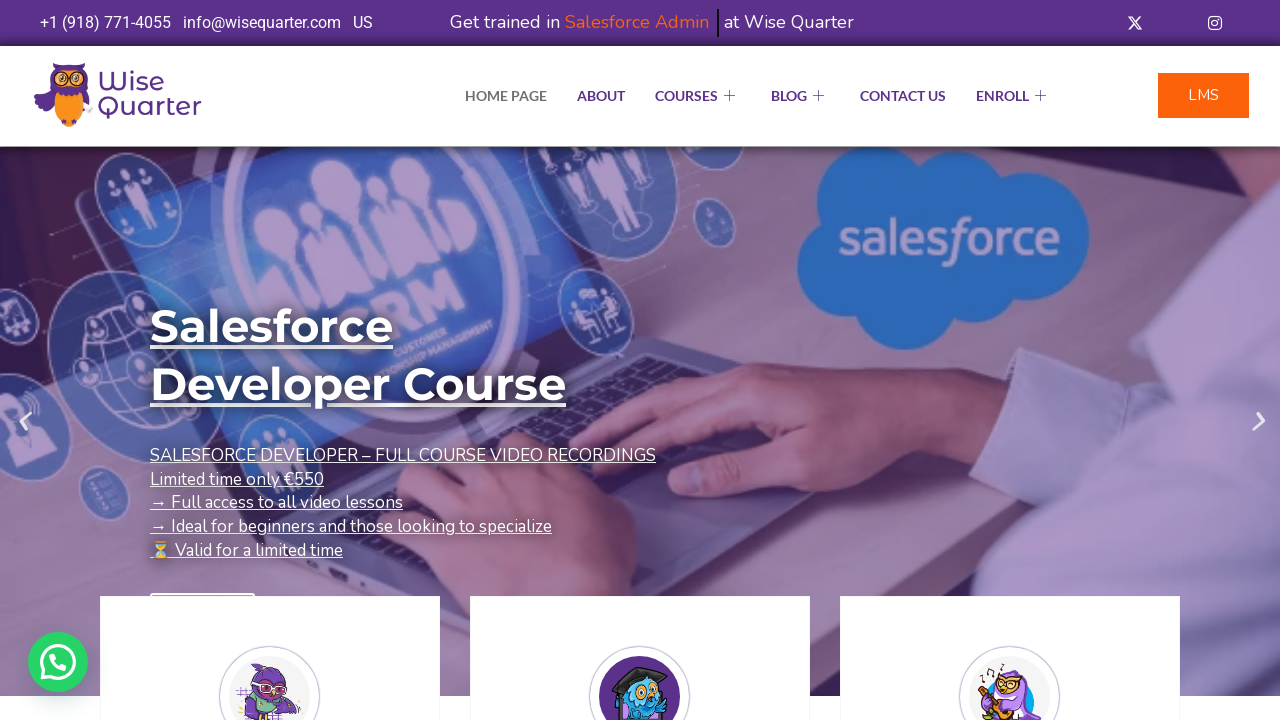